Tests dismissing a JavaScript confirm dialog by clicking cancel

Starting URL: https://automationfc.github.io/basic-form/index.html

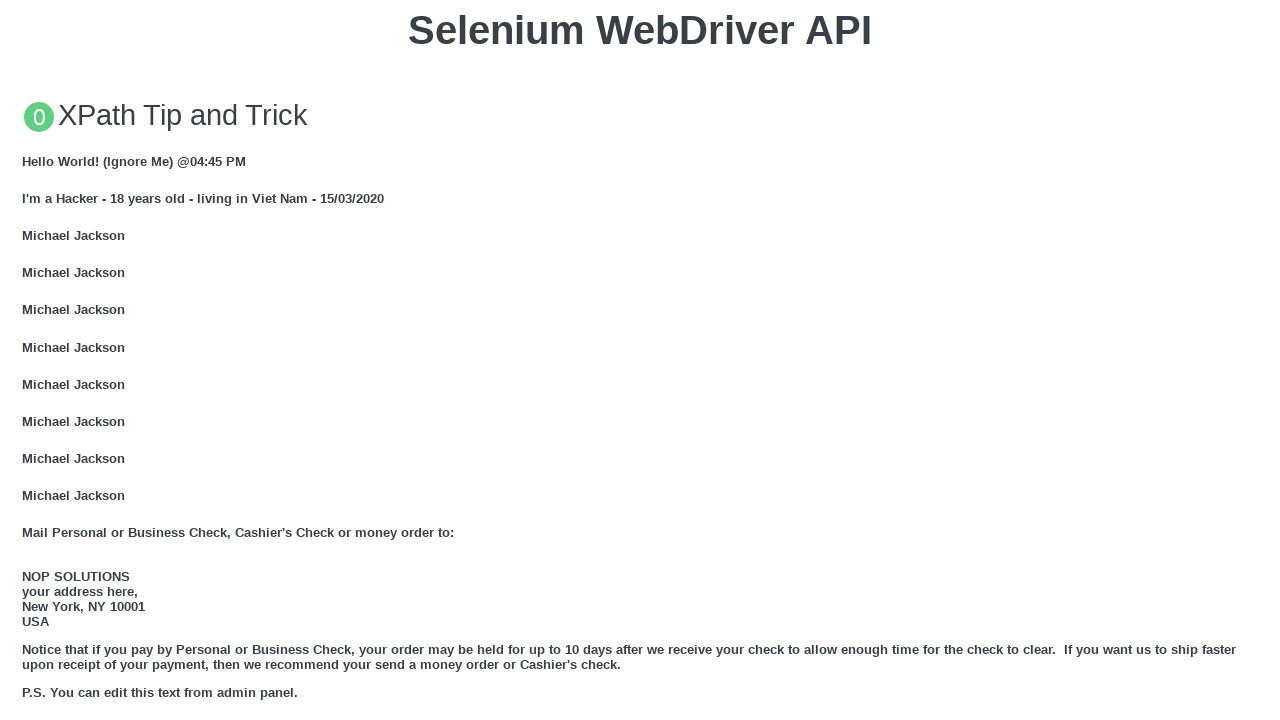

Clicked button to trigger JS confirm dialog at (640, 360) on xpath=//button[@onclick='jsConfirm()']
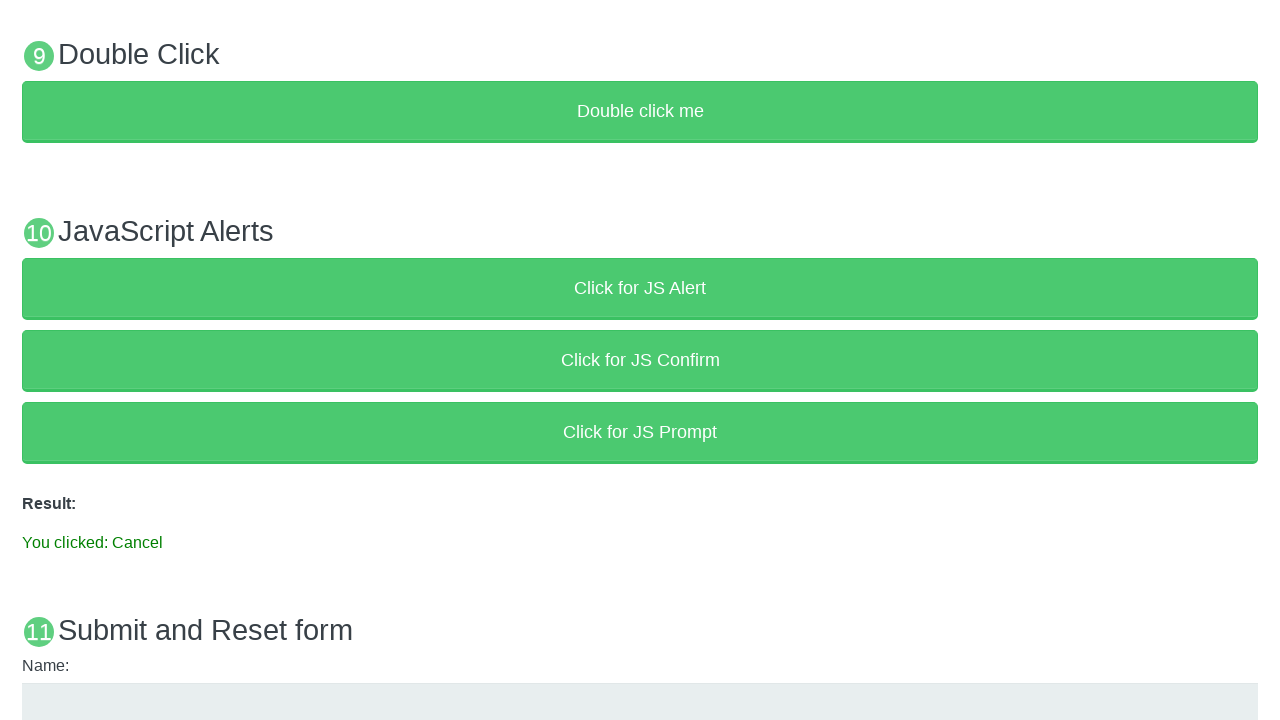

Set up dialog handler to dismiss confirm dialog
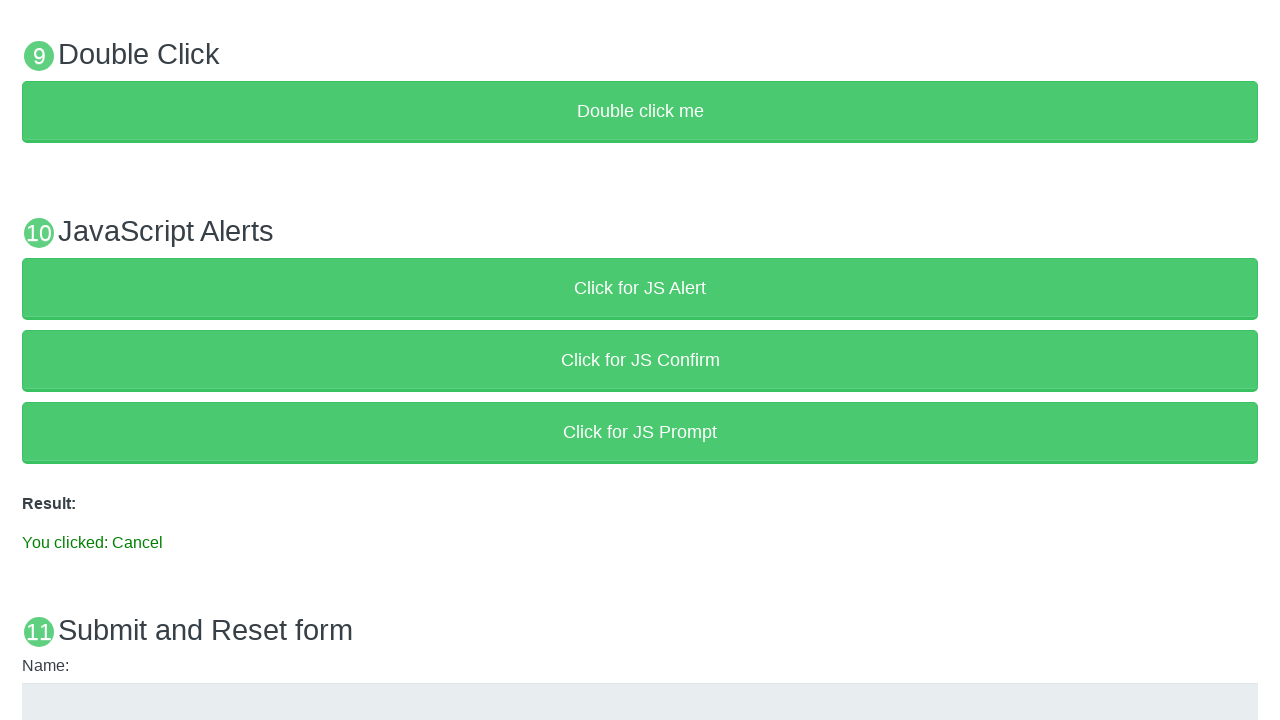

Verified result text shows 'You clicked: Cancel'
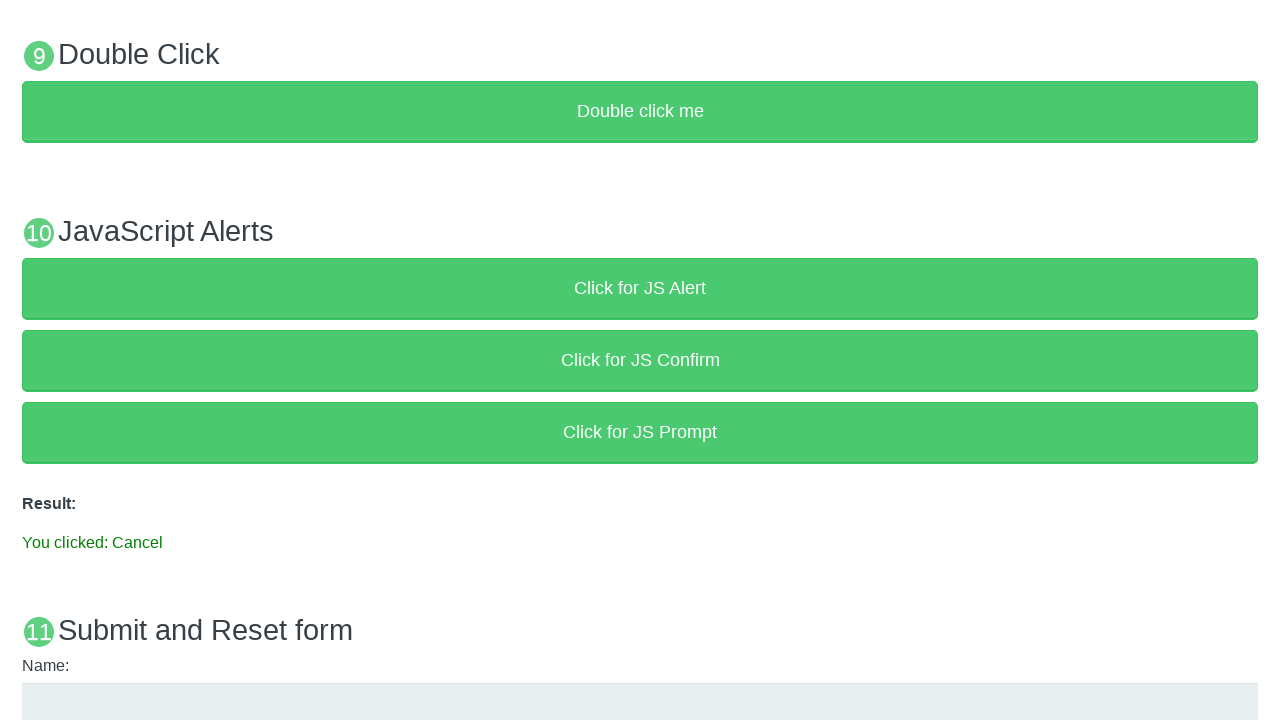

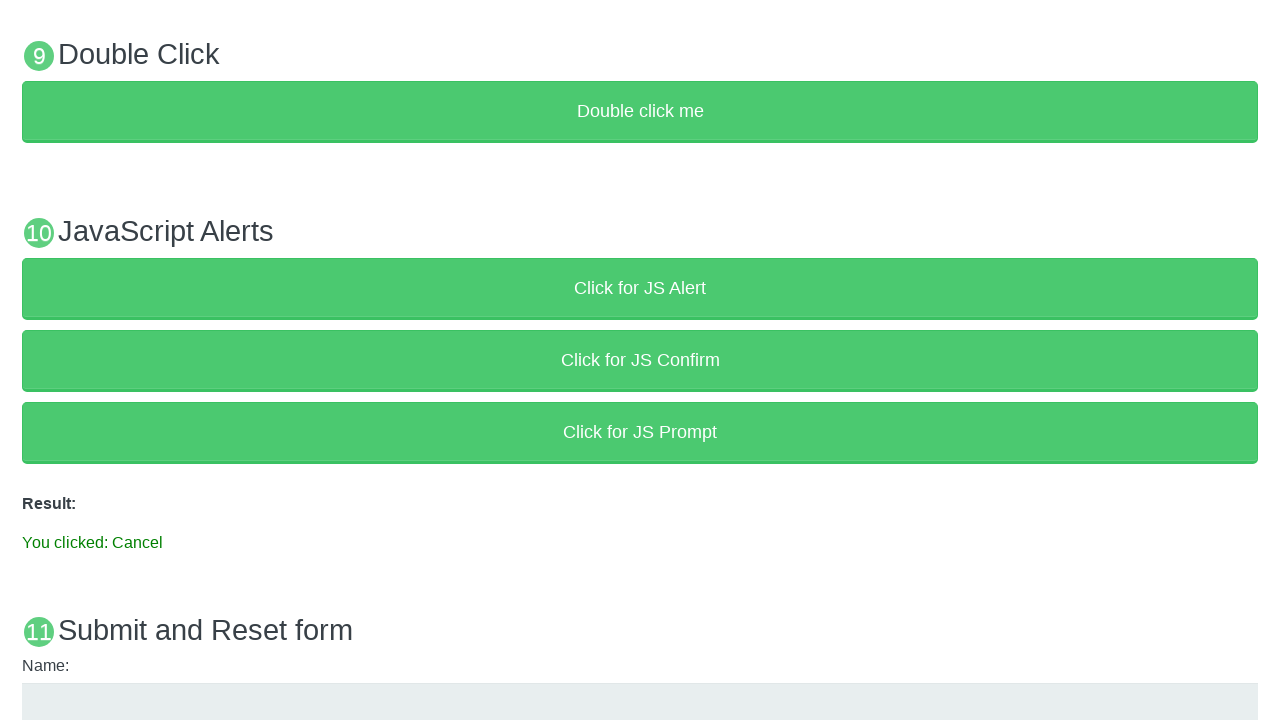